Verifies the DuckDuckGo page source contains expected text

Starting URL: https://duckduckgo.com/

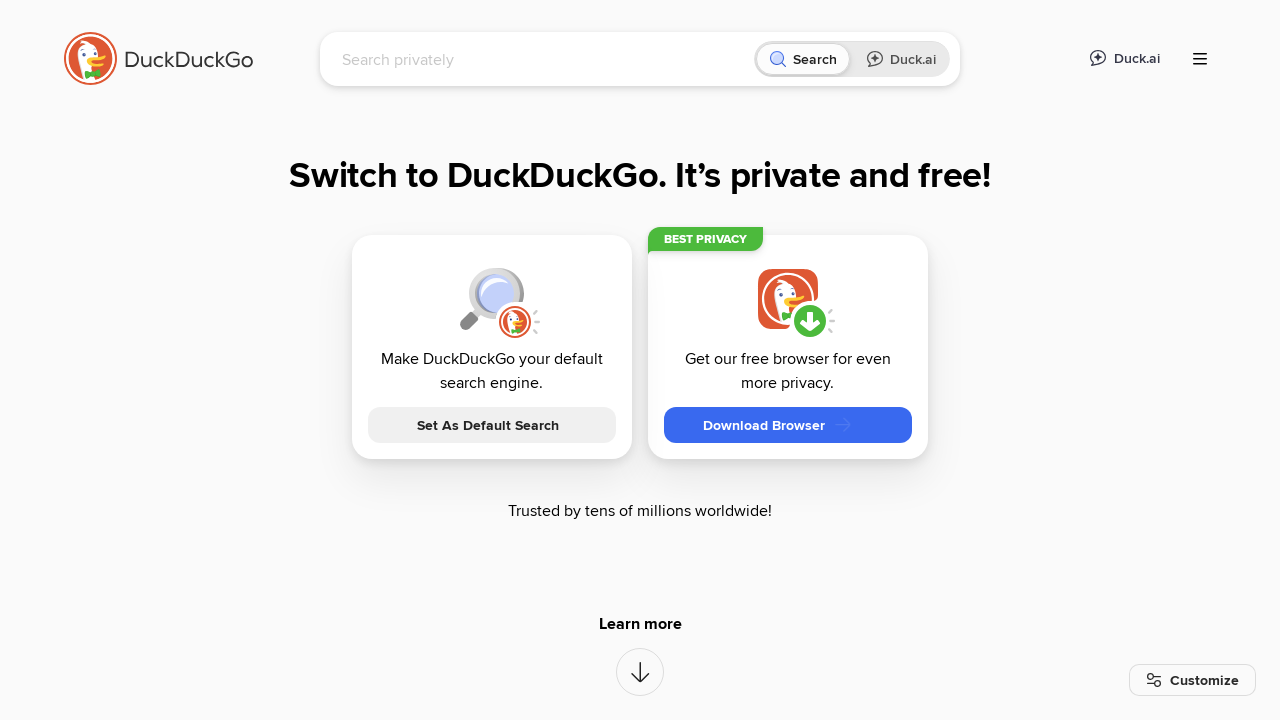

Retrieved page content from DuckDuckGo
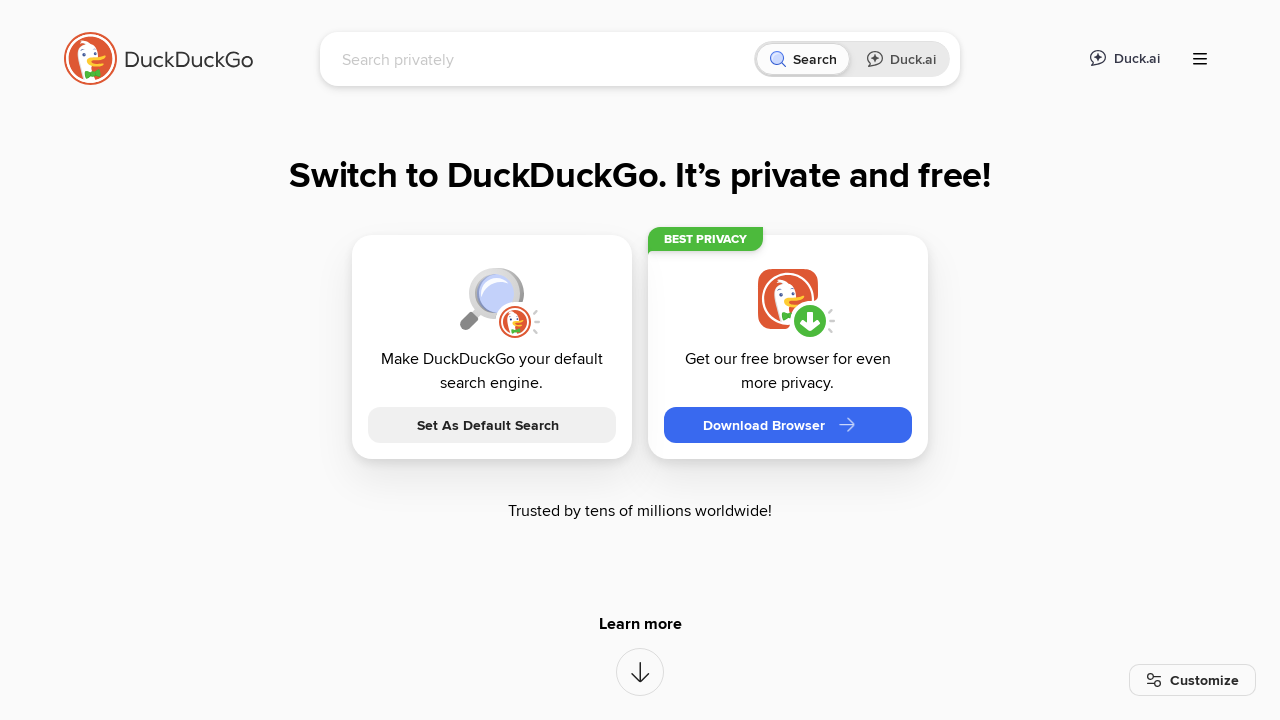

Verified page source contains 'DuckDuckGo' text
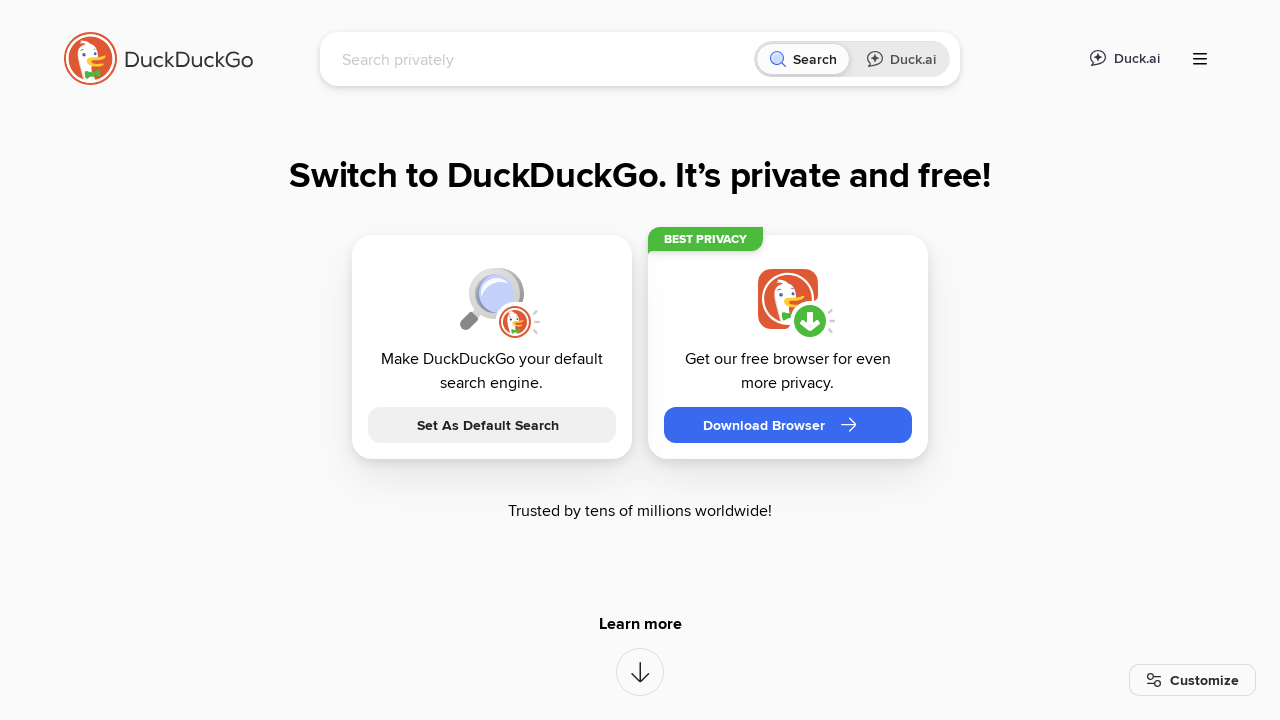

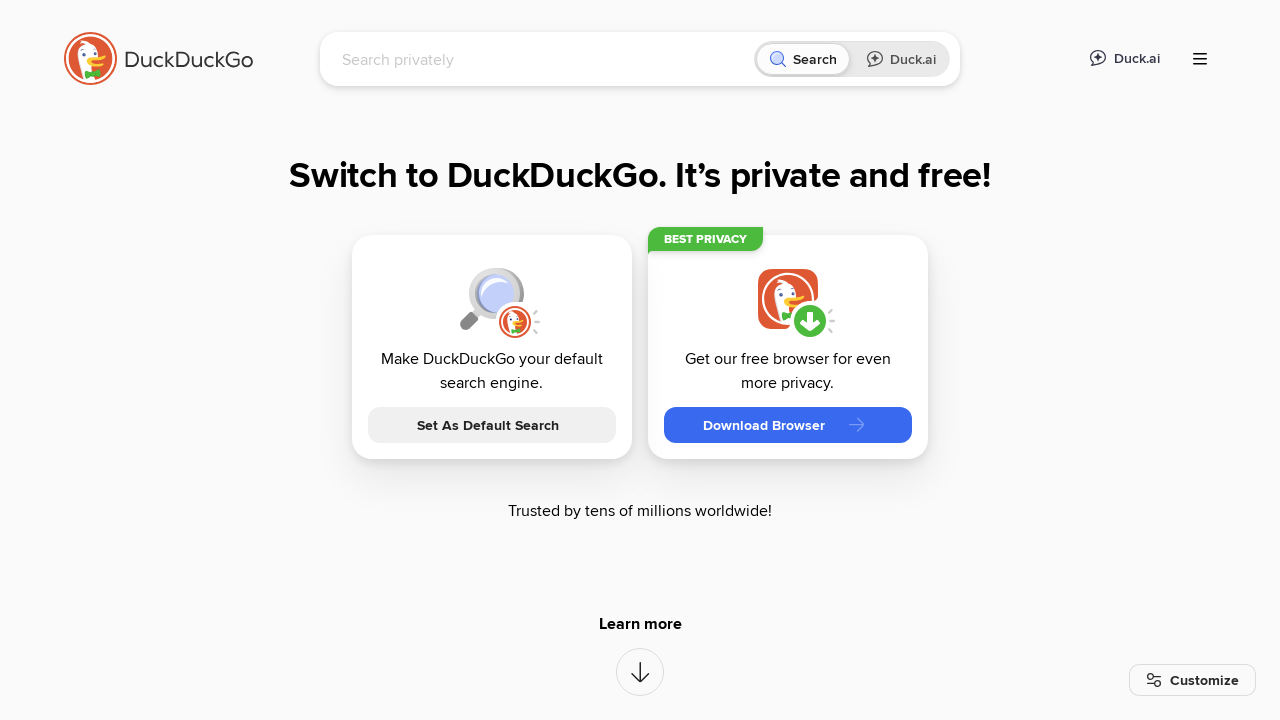